Tests the product browsing and add-to-cart functionality on Demoblaze by navigating to Laptops category, selecting a Sony Vaio i5, verifying its name and price, adding it to cart, and confirming the success alert.

Starting URL: https://www.demoblaze.com

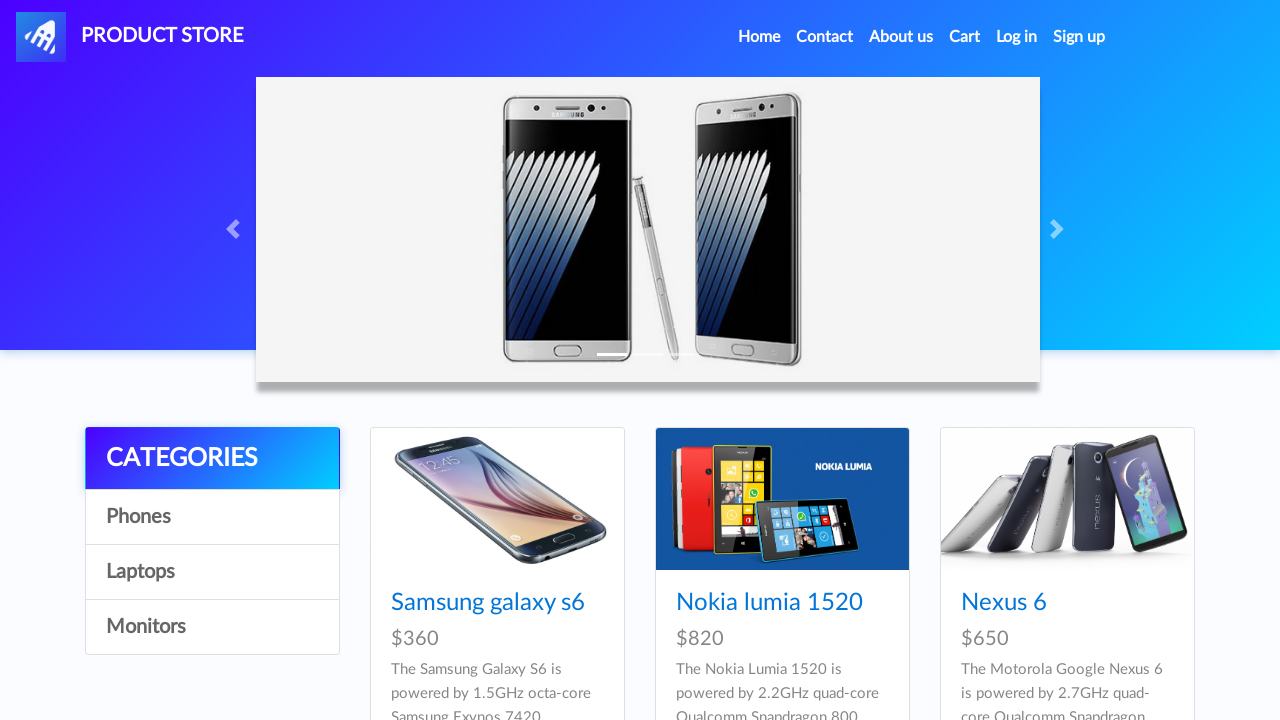

Laptops category selector is visible
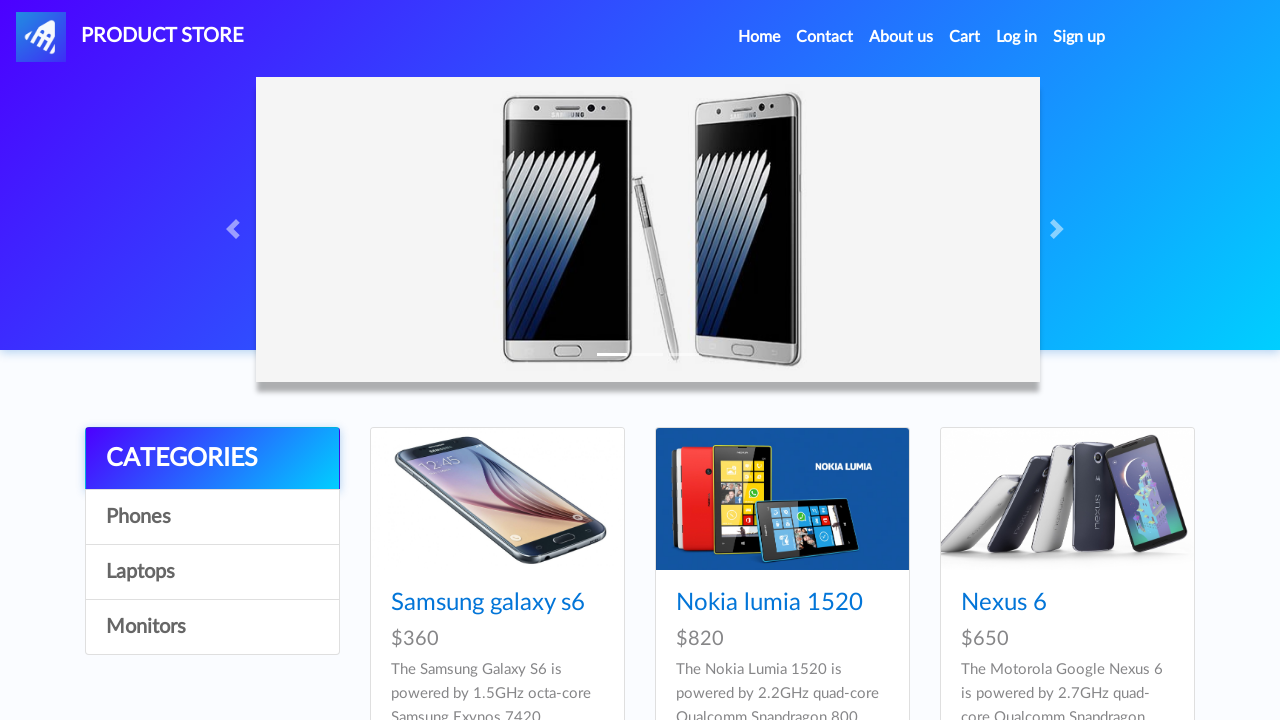

Clicked on Laptops category at (212, 572) on xpath=//div[@class='list-group']/child::a[contains(text(),'Laptops')]
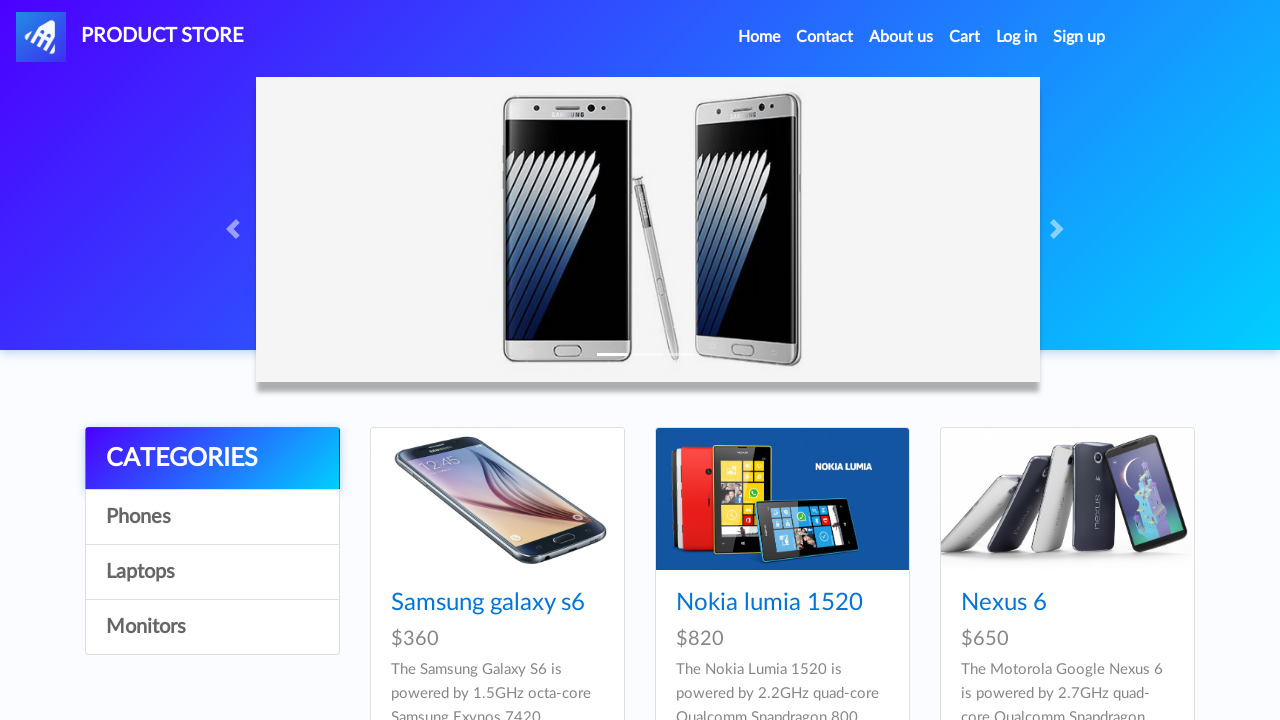

Sony vaio i5 product is visible
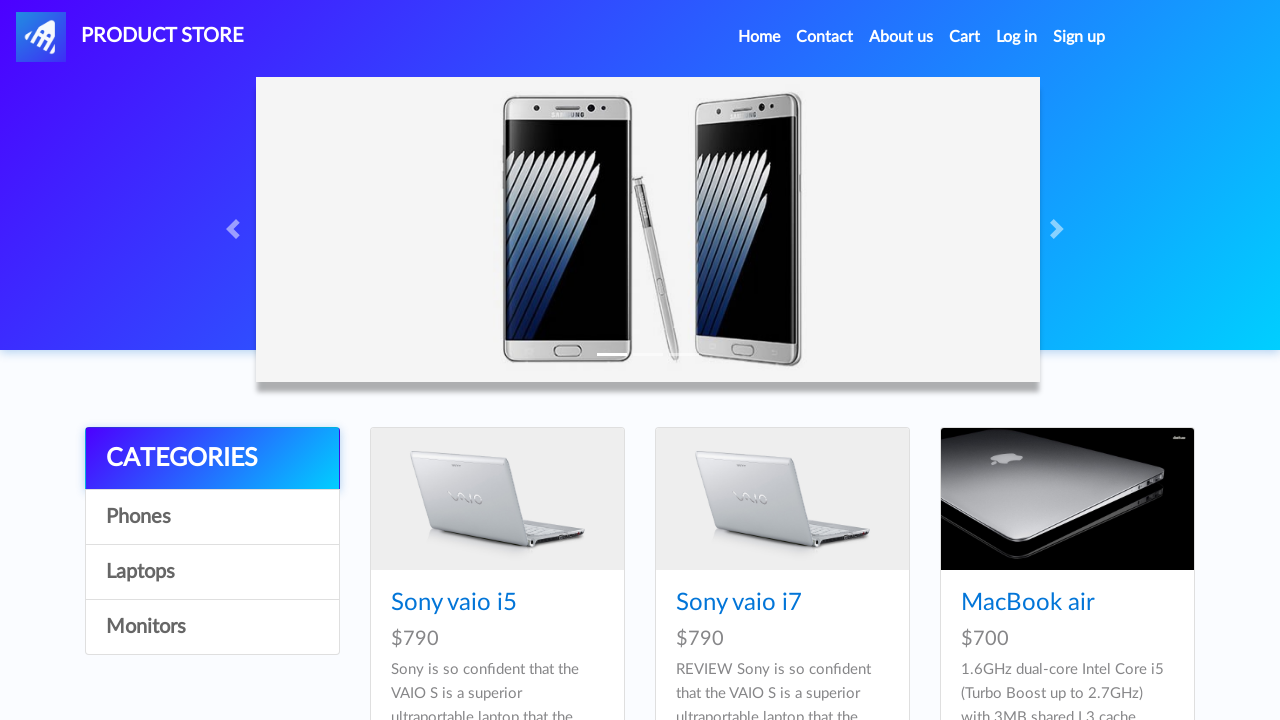

Clicked on Sony vaio i5 product at (454, 603) on xpath=//a[contains(text(),'Sony vaio i5')]
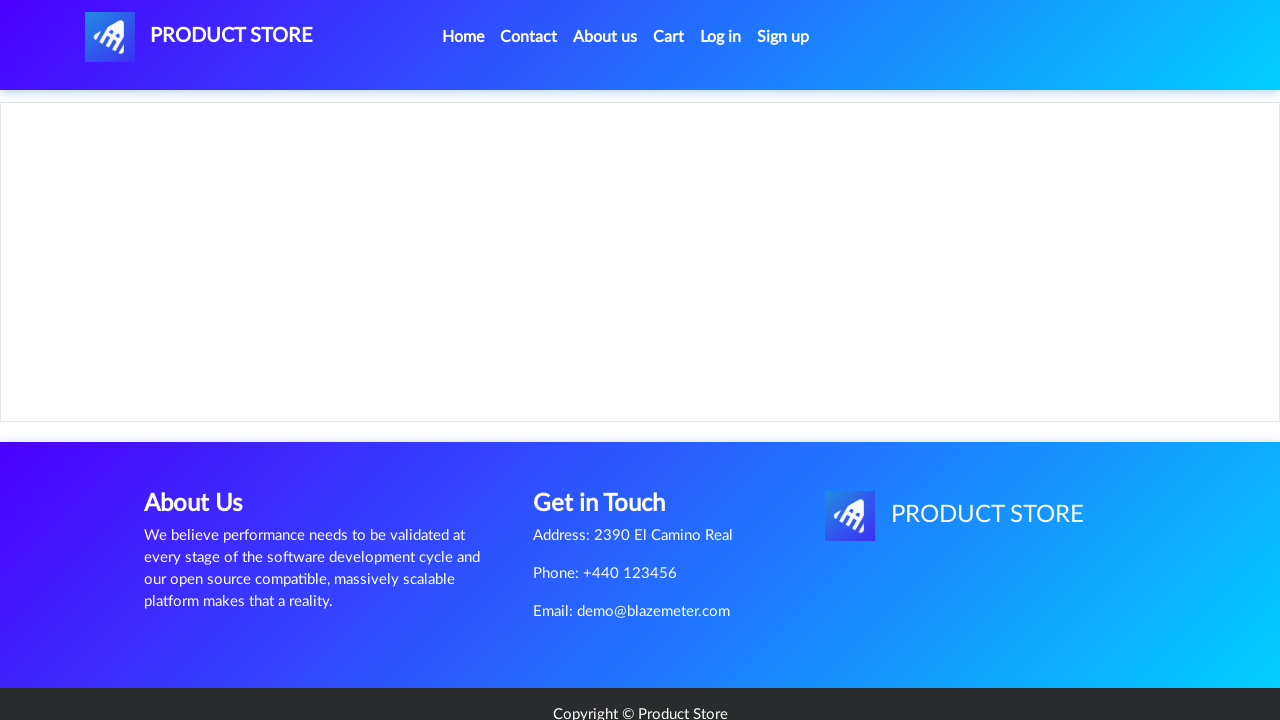

Product details loaded
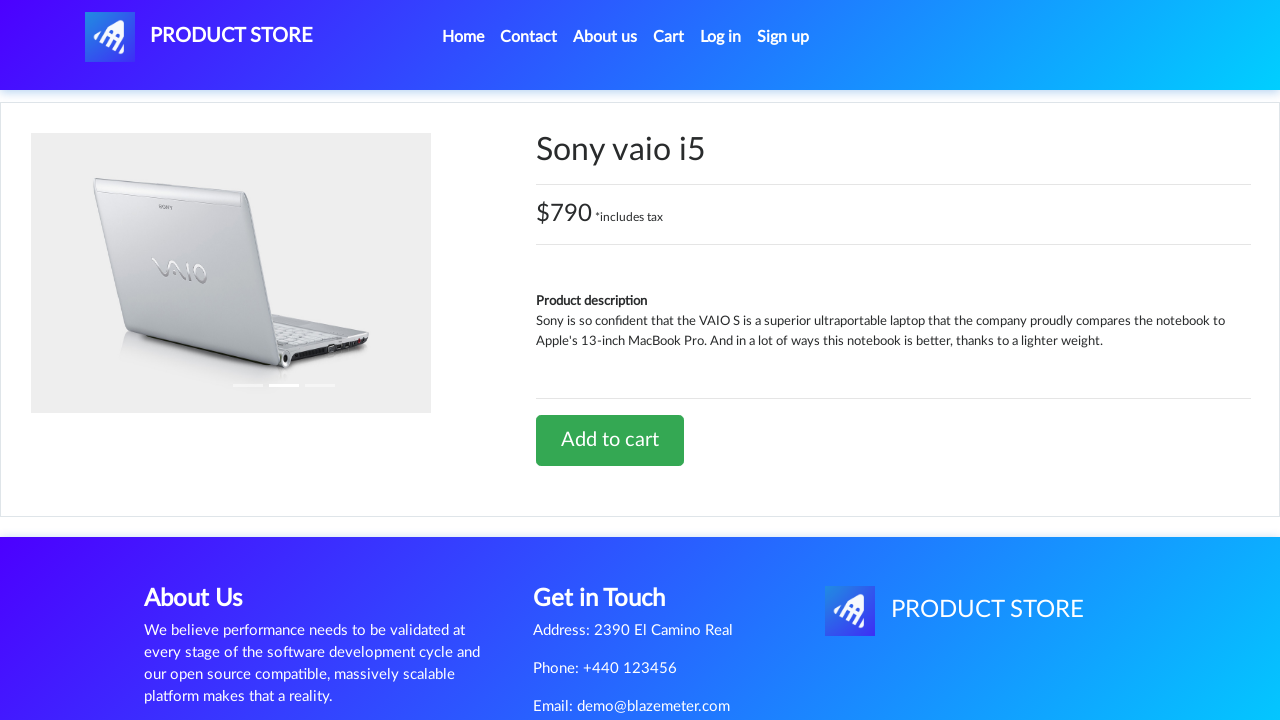

Retrieved product name: Sony vaio i5
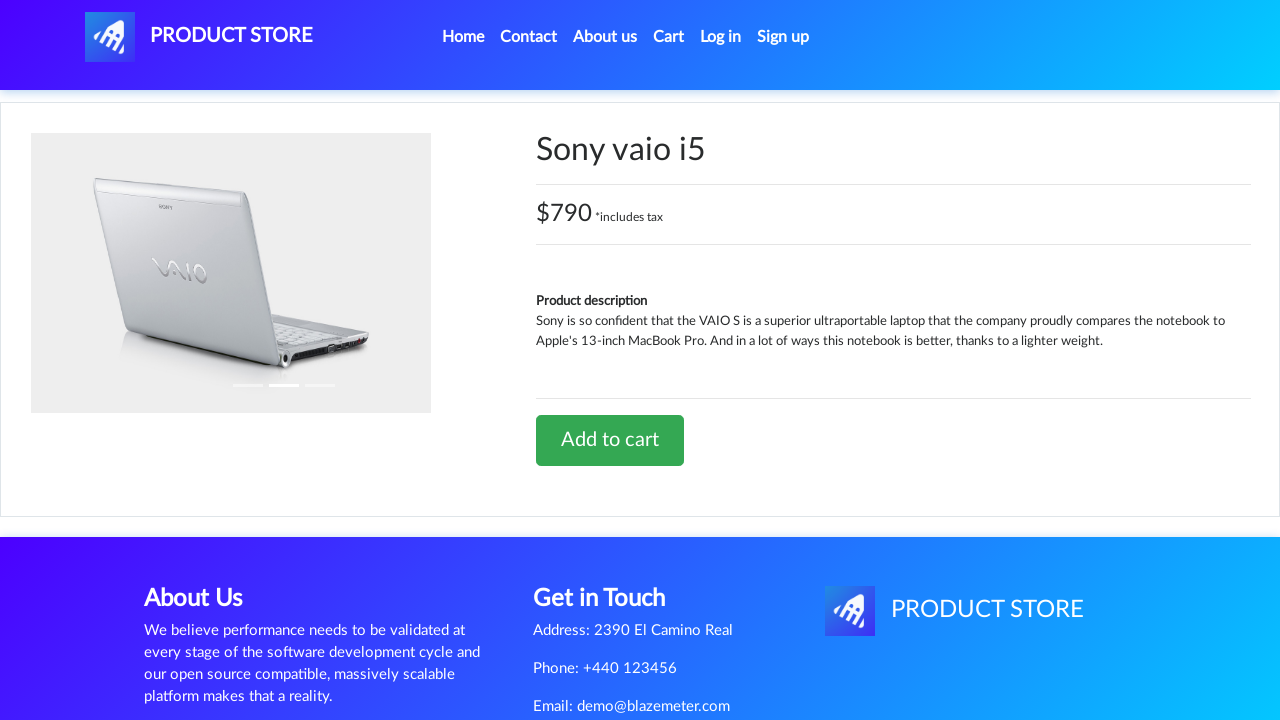

Product name verified as 'Sony vaio i5'
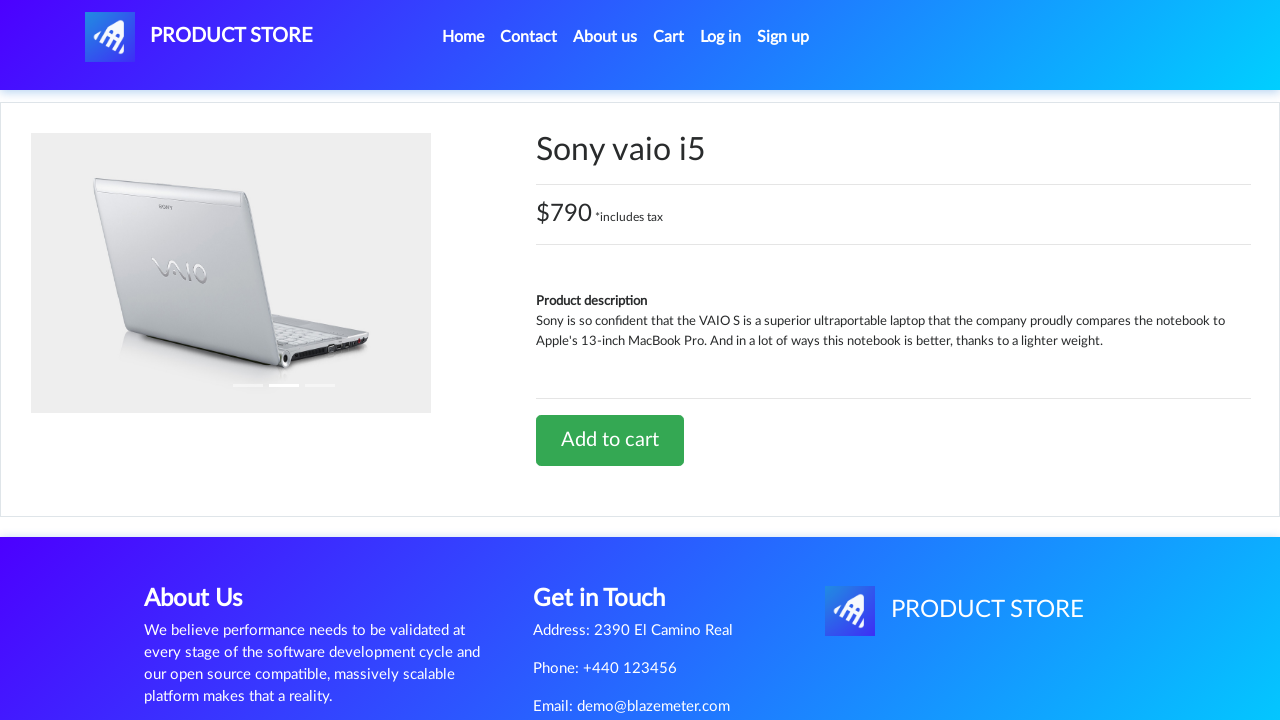

Price element is visible
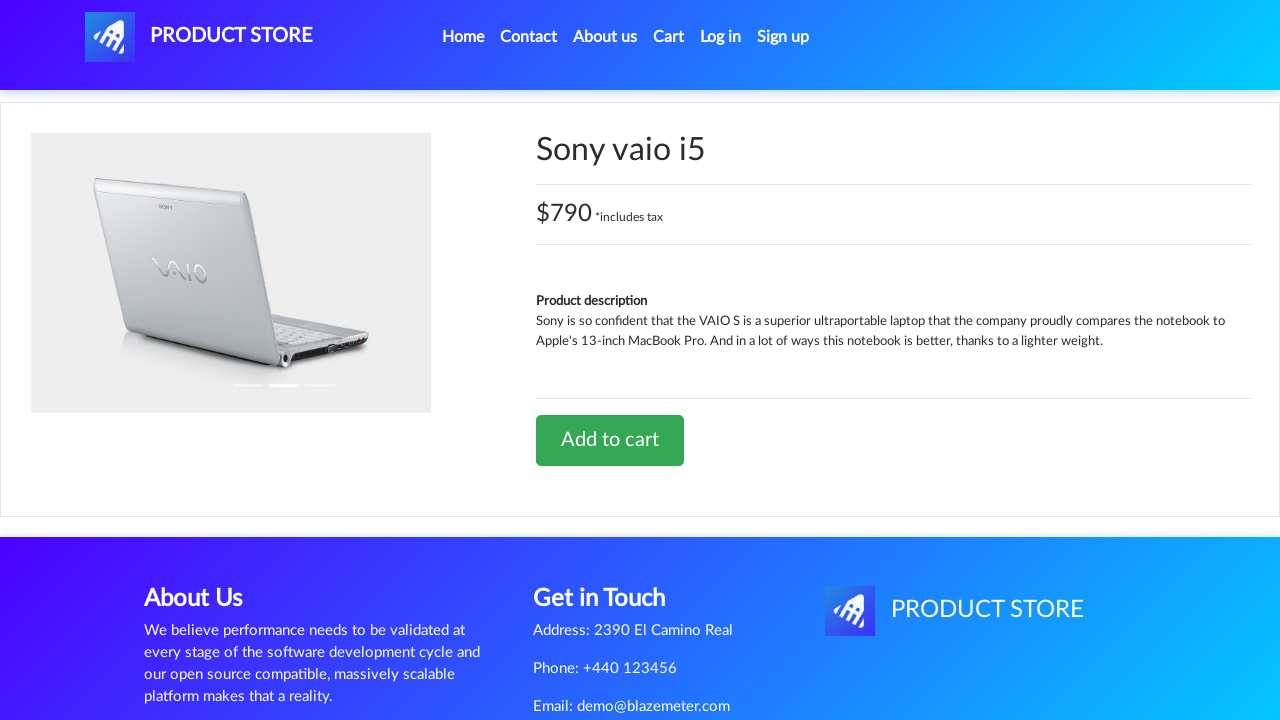

Retrieved product price: $790 *includes tax
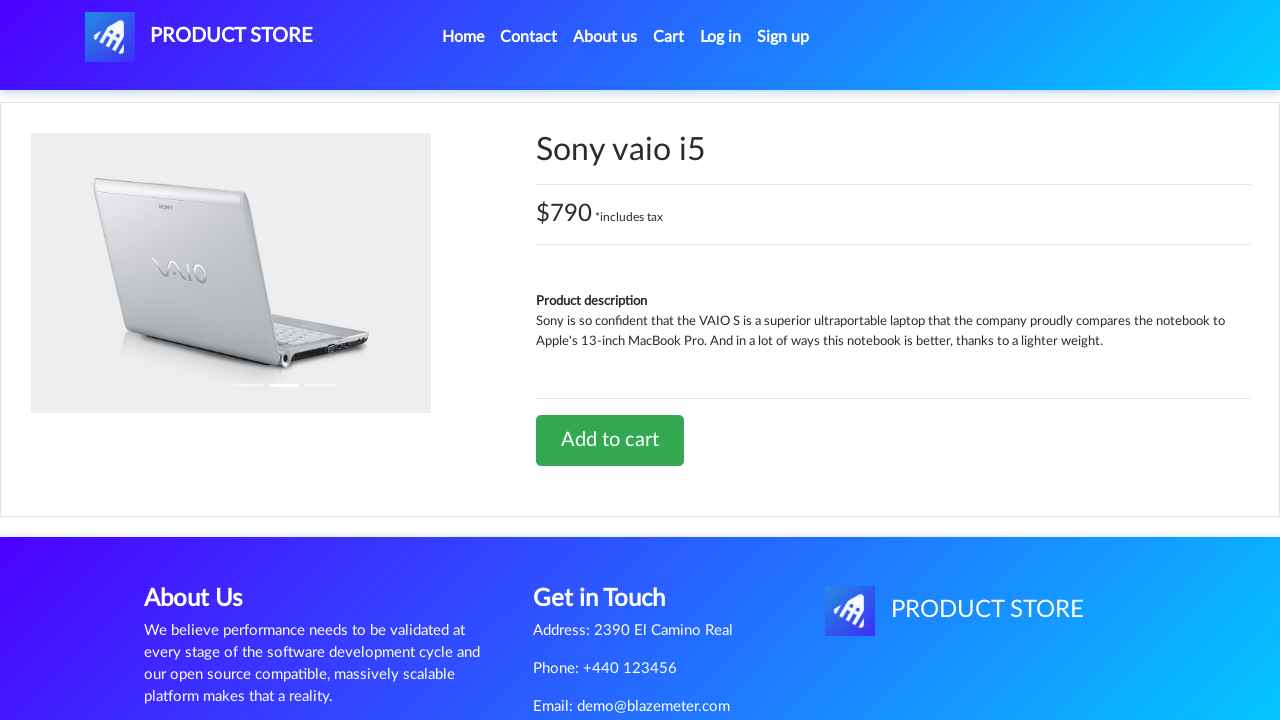

Product price verified as $790
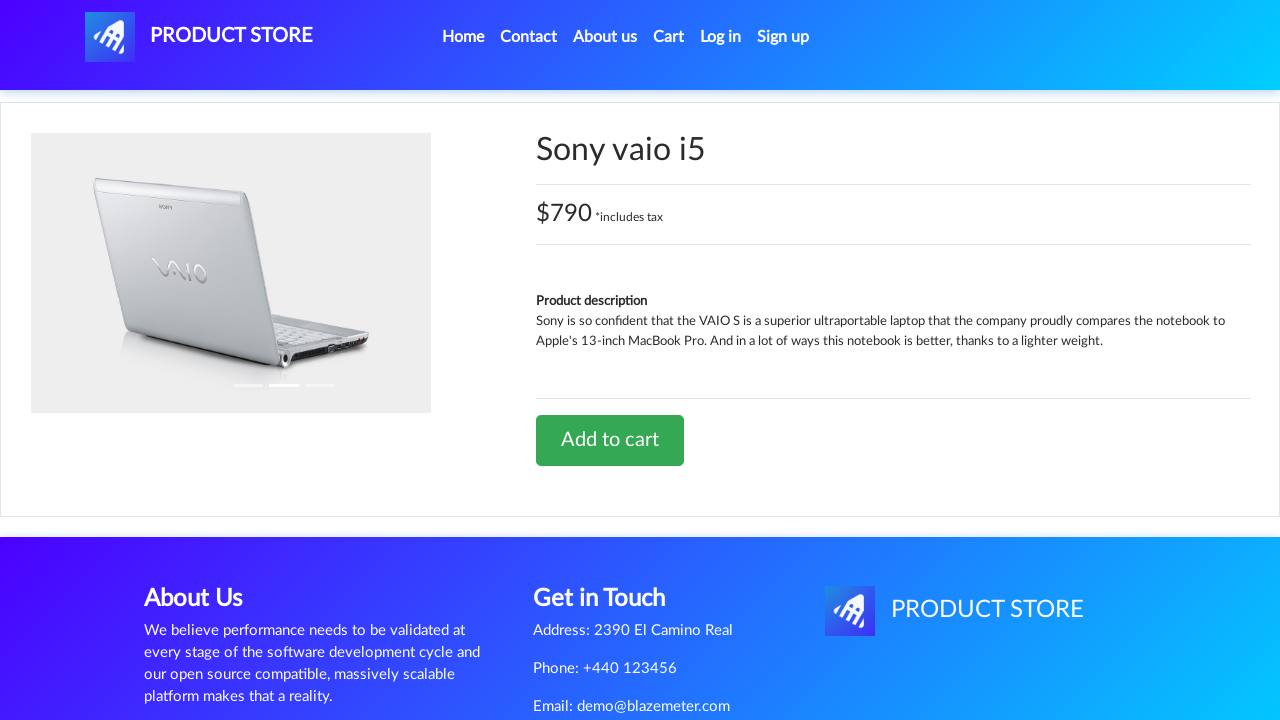

Clicked Add to Cart button at (610, 440) on a[onclick*='addToCart']
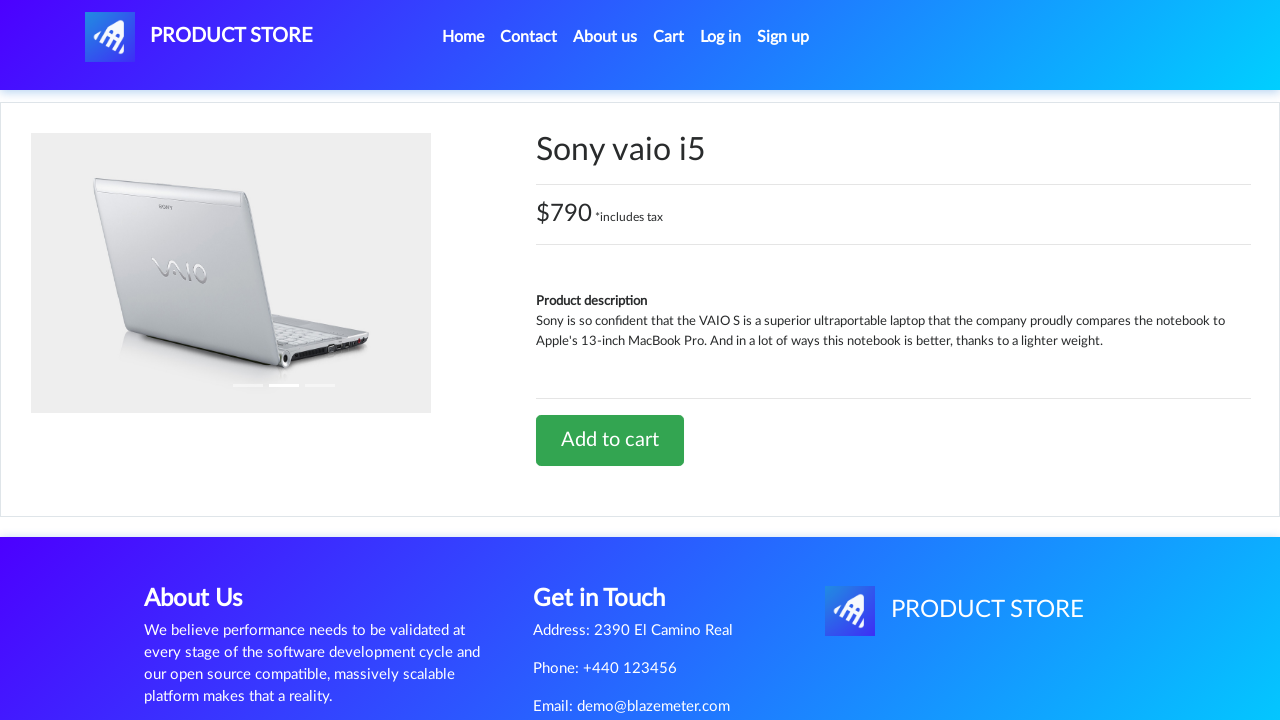

Alert dialog handler registered
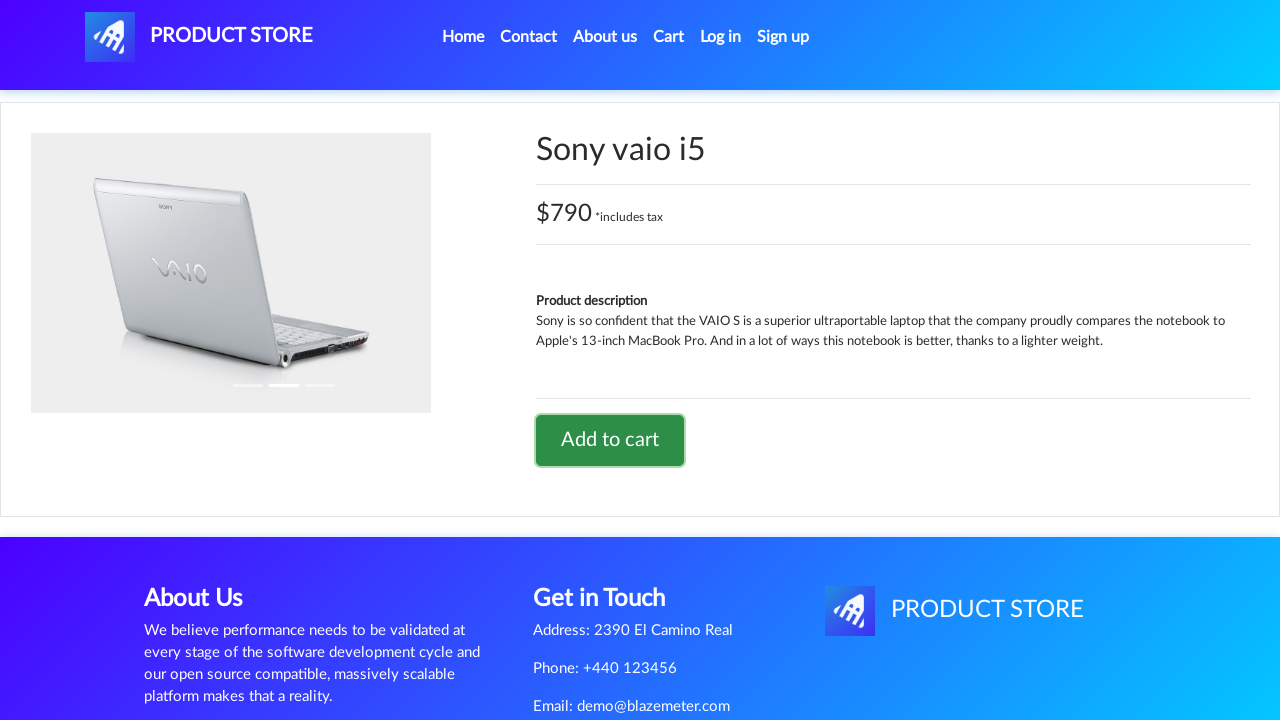

Success alert confirmed and closed
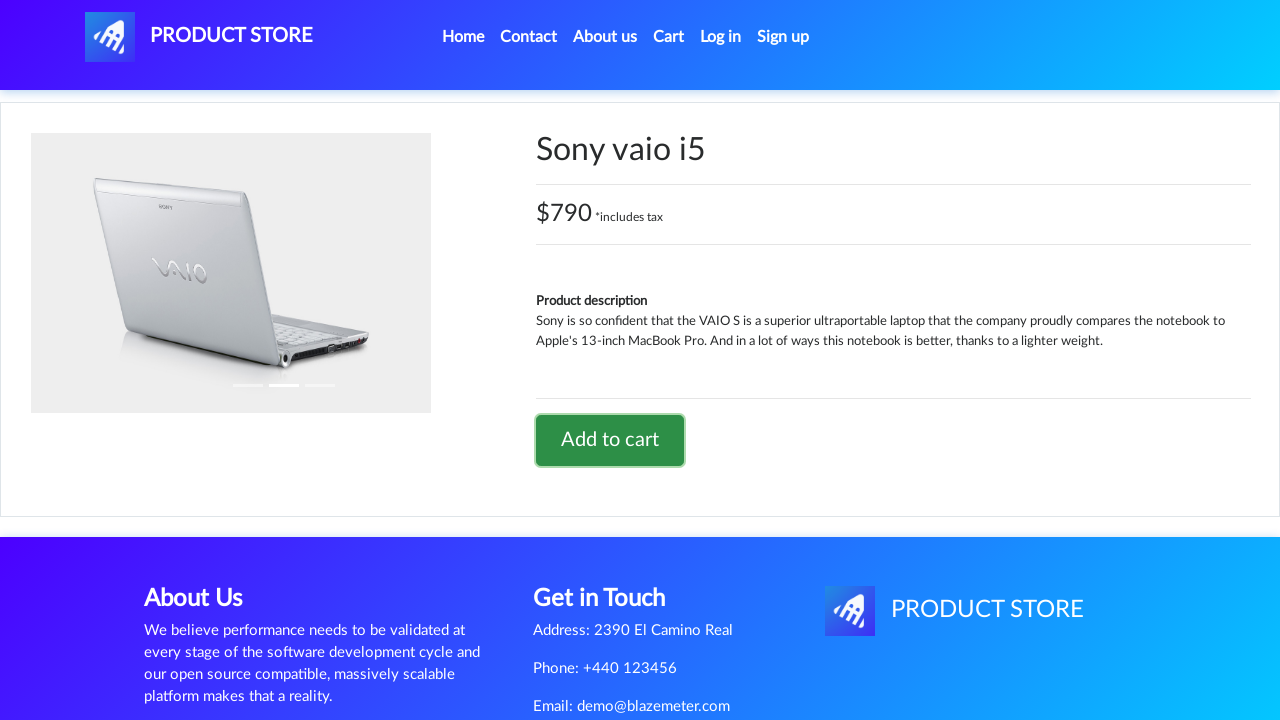

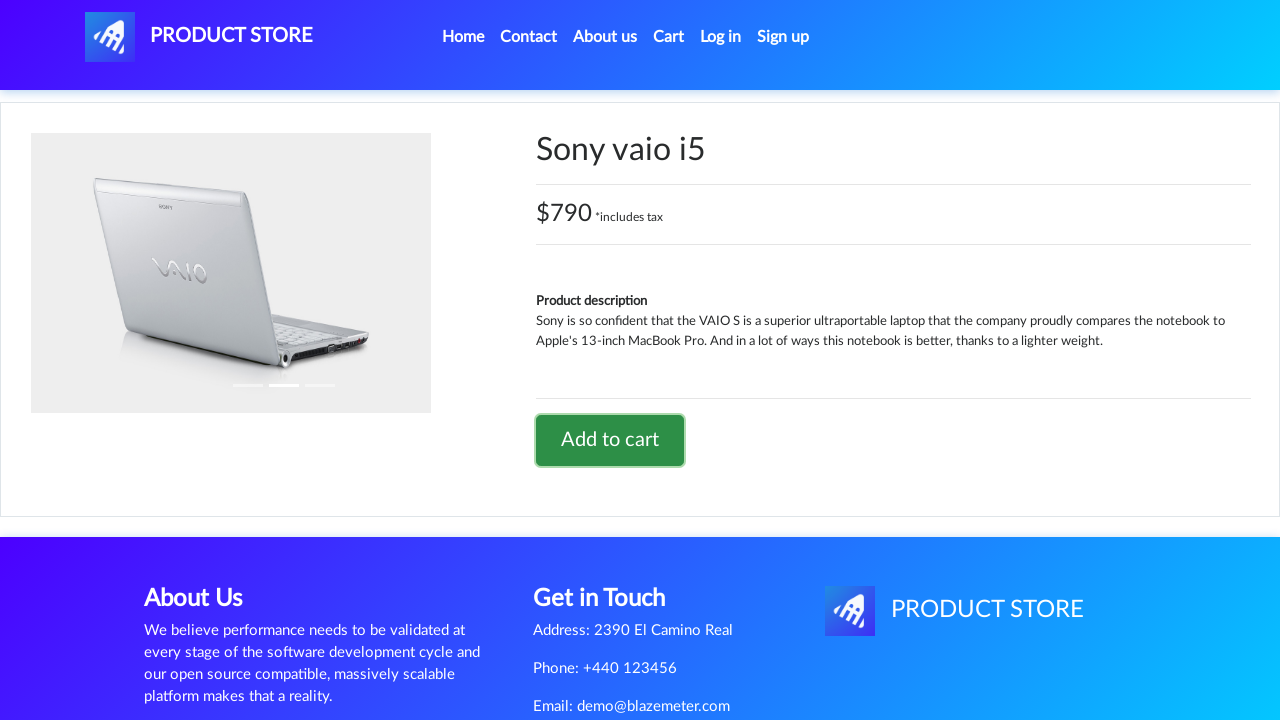